Tests checkbox interactions by selecting the first 3 checkboxes, then unselecting all selected checkboxes

Starting URL: https://testautomationpractice.blogspot.com/

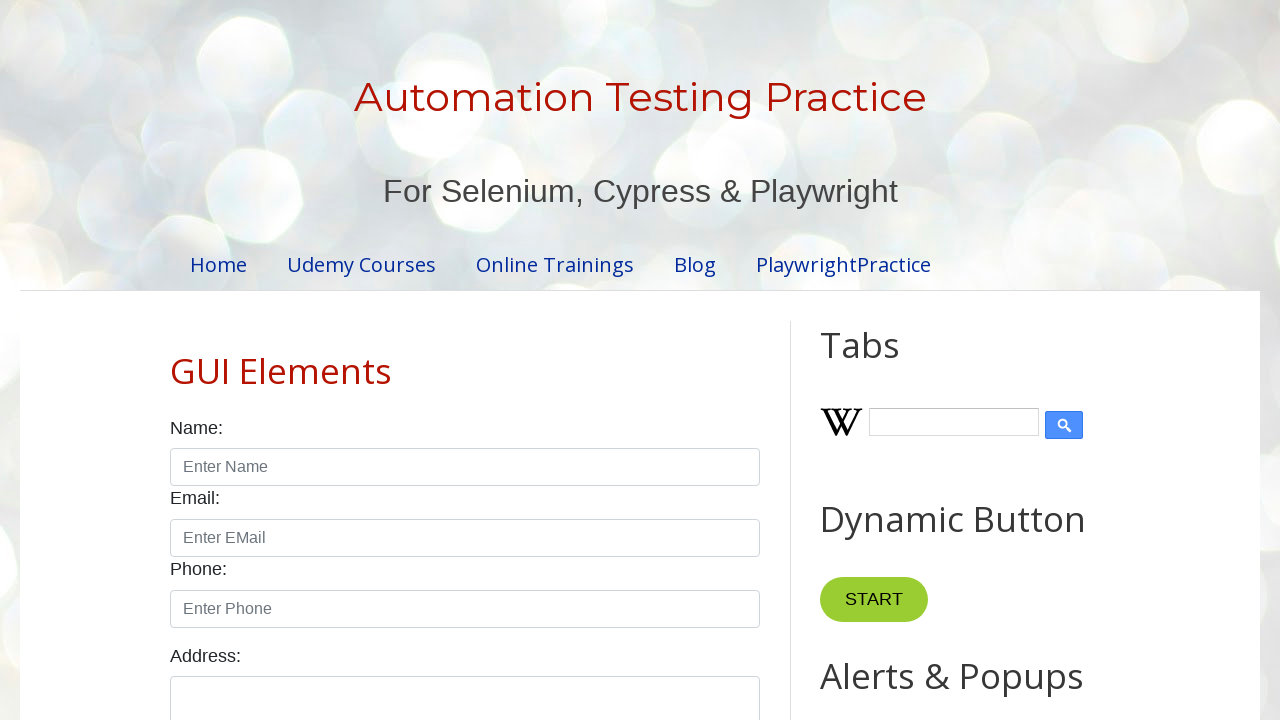

Located all checkboxes with class 'form-check-input'
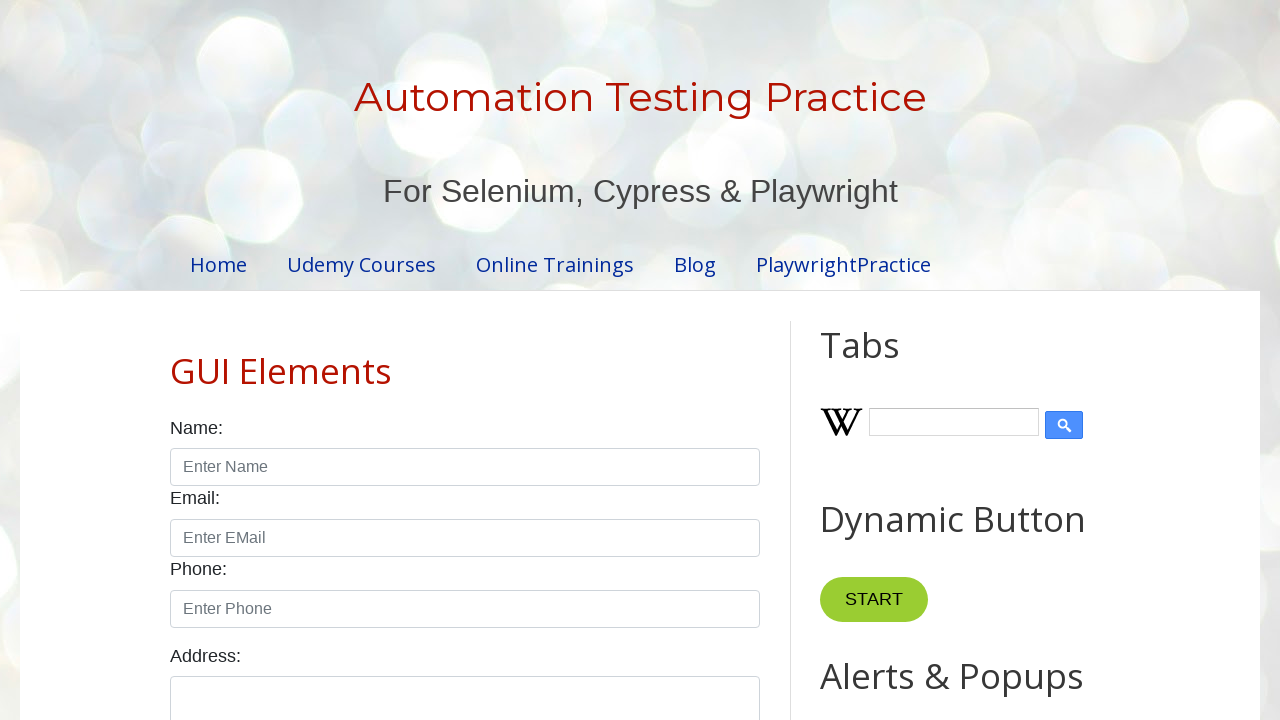

Selected checkbox 1 of 3 at (176, 360) on xpath=//input[@class='form-check-input' and @type='checkbox'] >> nth=0
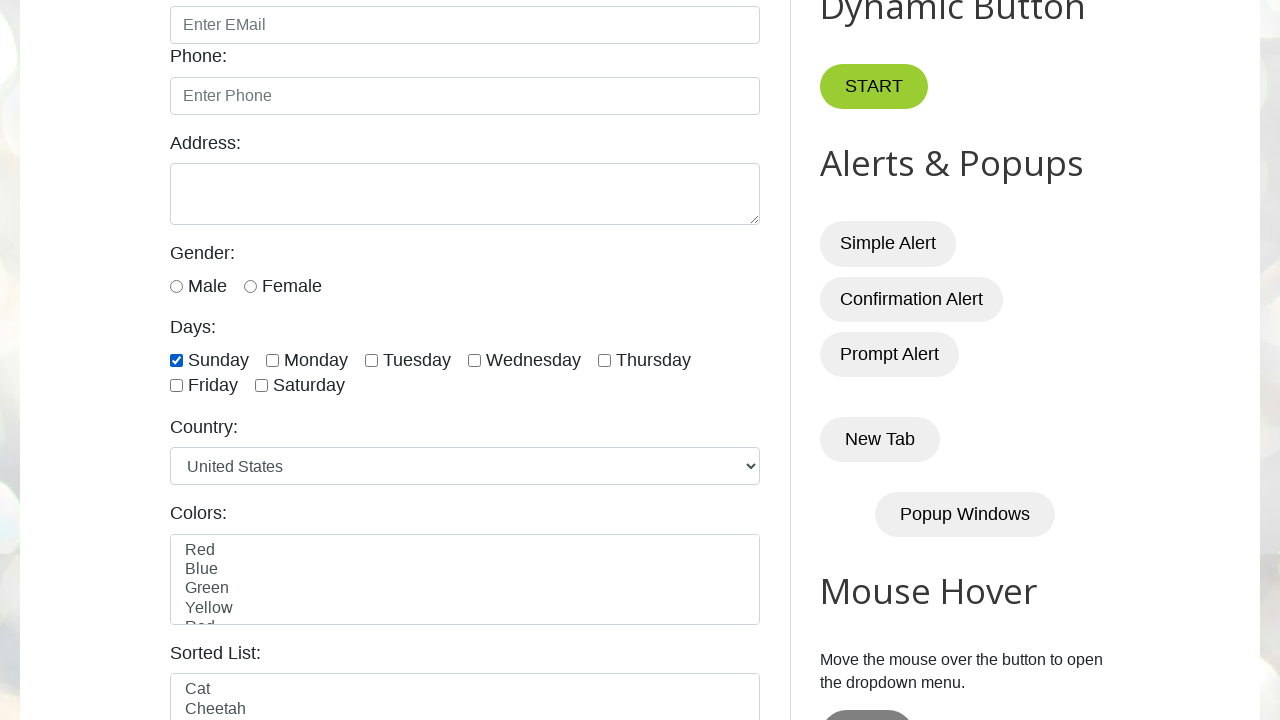

Selected checkbox 2 of 3 at (272, 360) on xpath=//input[@class='form-check-input' and @type='checkbox'] >> nth=1
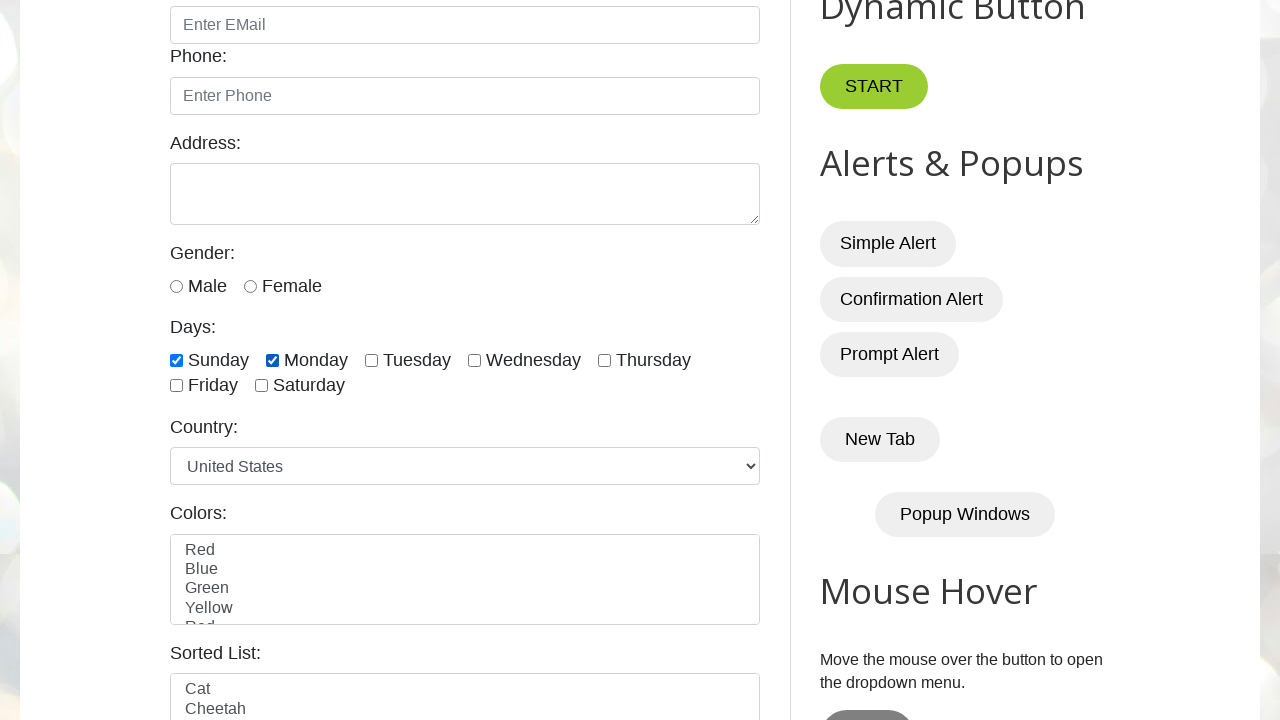

Selected checkbox 3 of 3 at (372, 360) on xpath=//input[@class='form-check-input' and @type='checkbox'] >> nth=2
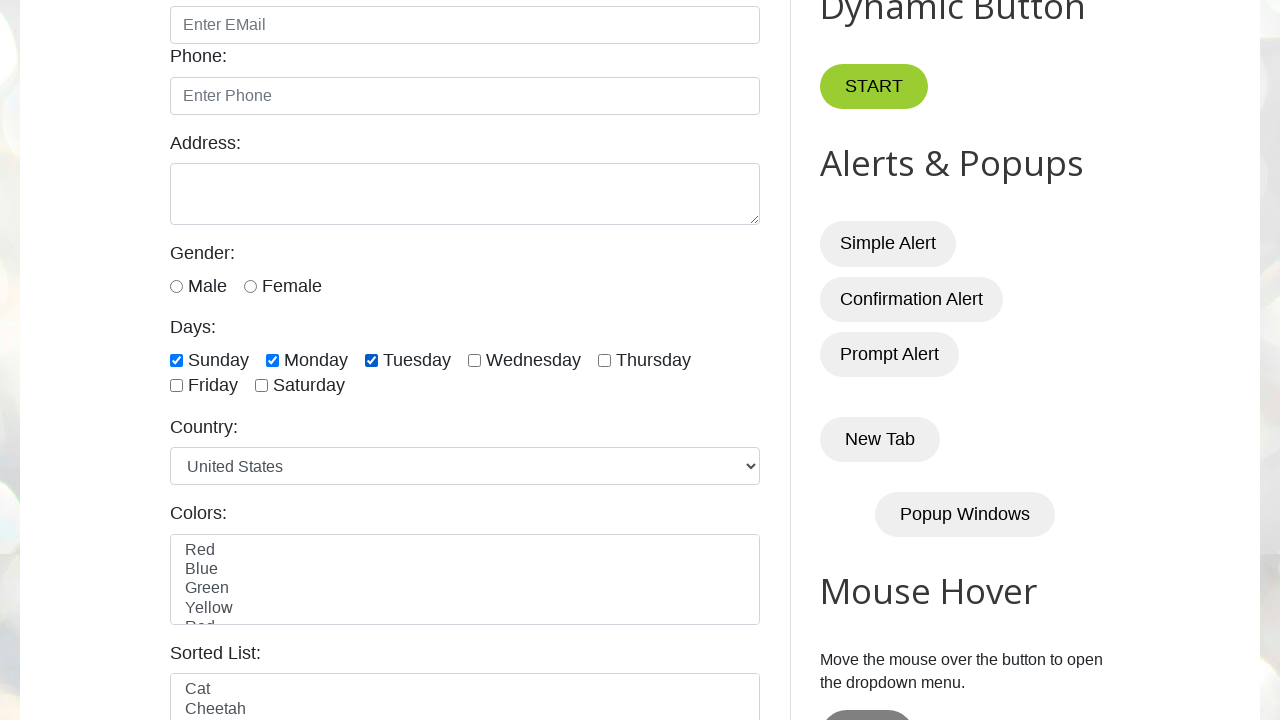

Waited 5 seconds to observe selected checkboxes
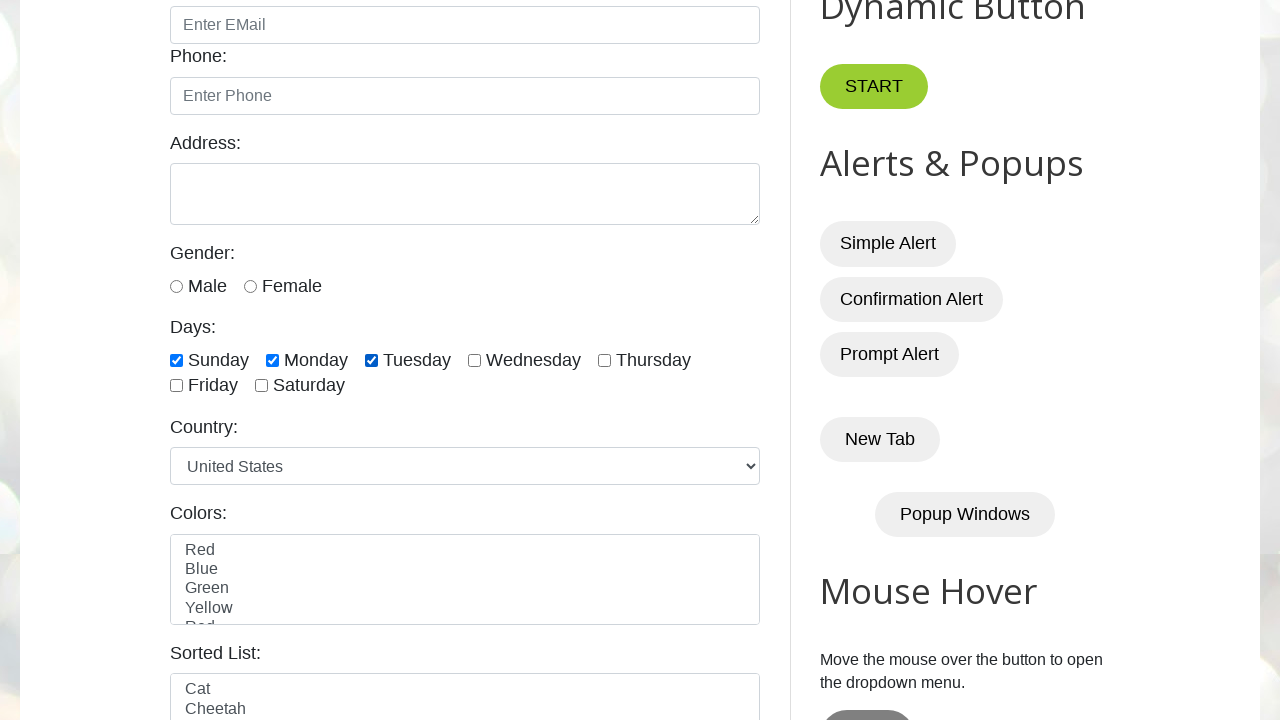

Counted total checkboxes: 7
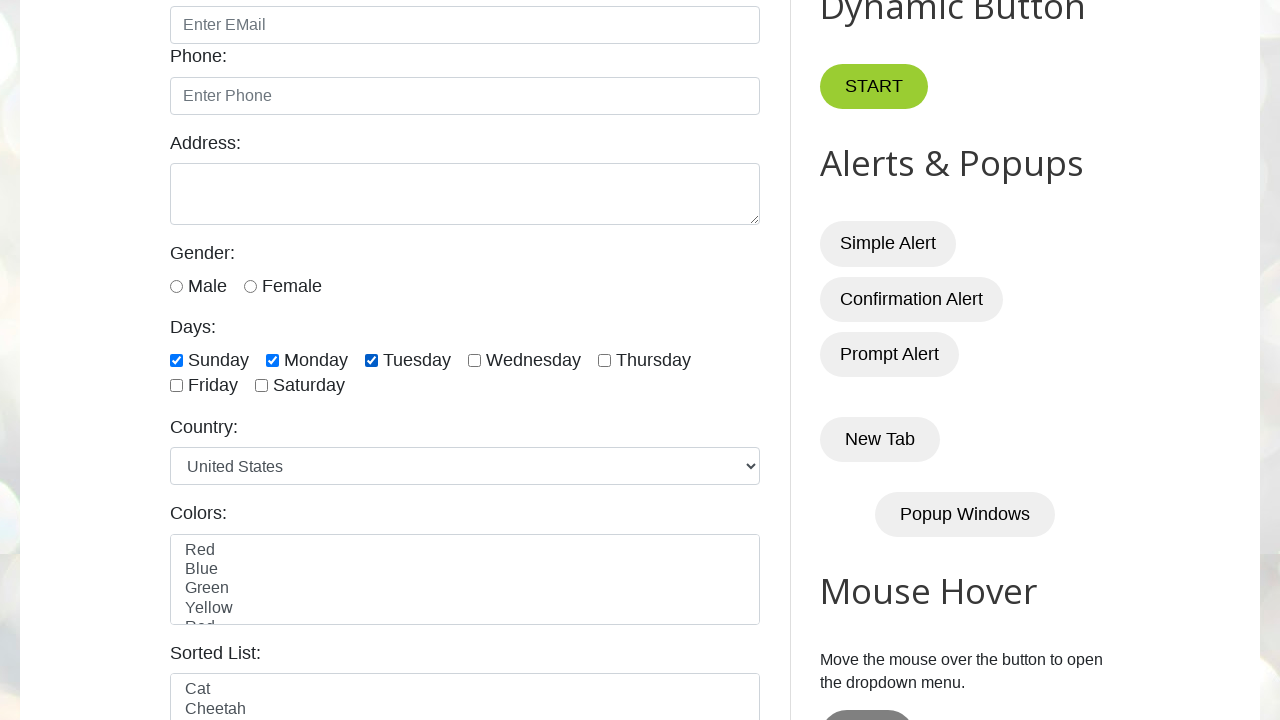

Unchecked checkbox at index 0 at (176, 360) on xpath=//input[@class='form-check-input' and @type='checkbox'] >> nth=0
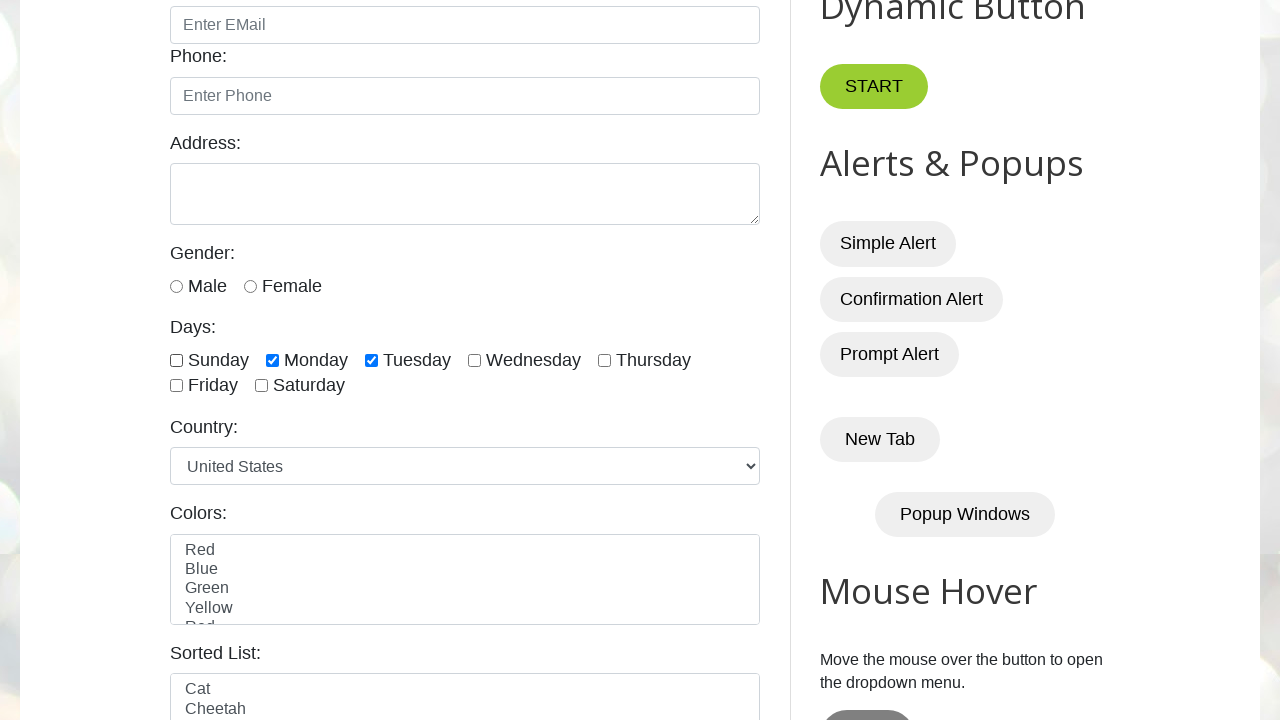

Unchecked checkbox at index 1 at (272, 360) on xpath=//input[@class='form-check-input' and @type='checkbox'] >> nth=1
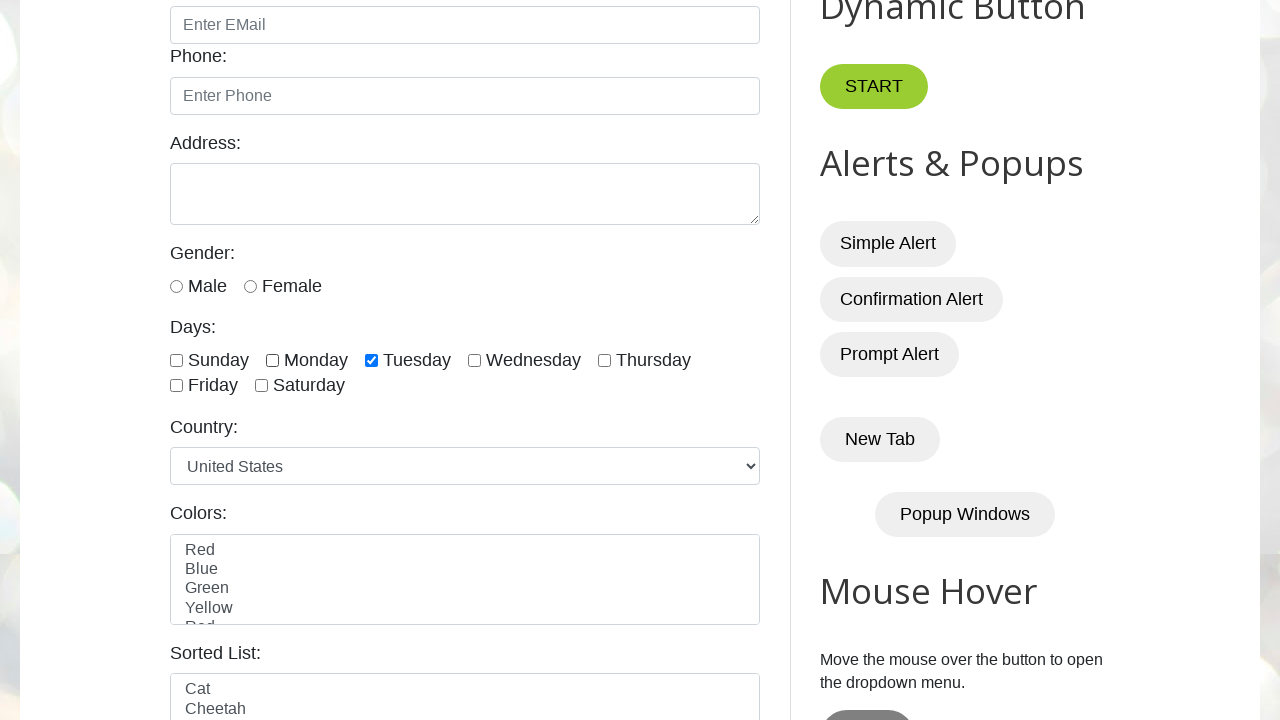

Unchecked checkbox at index 2 at (372, 360) on xpath=//input[@class='form-check-input' and @type='checkbox'] >> nth=2
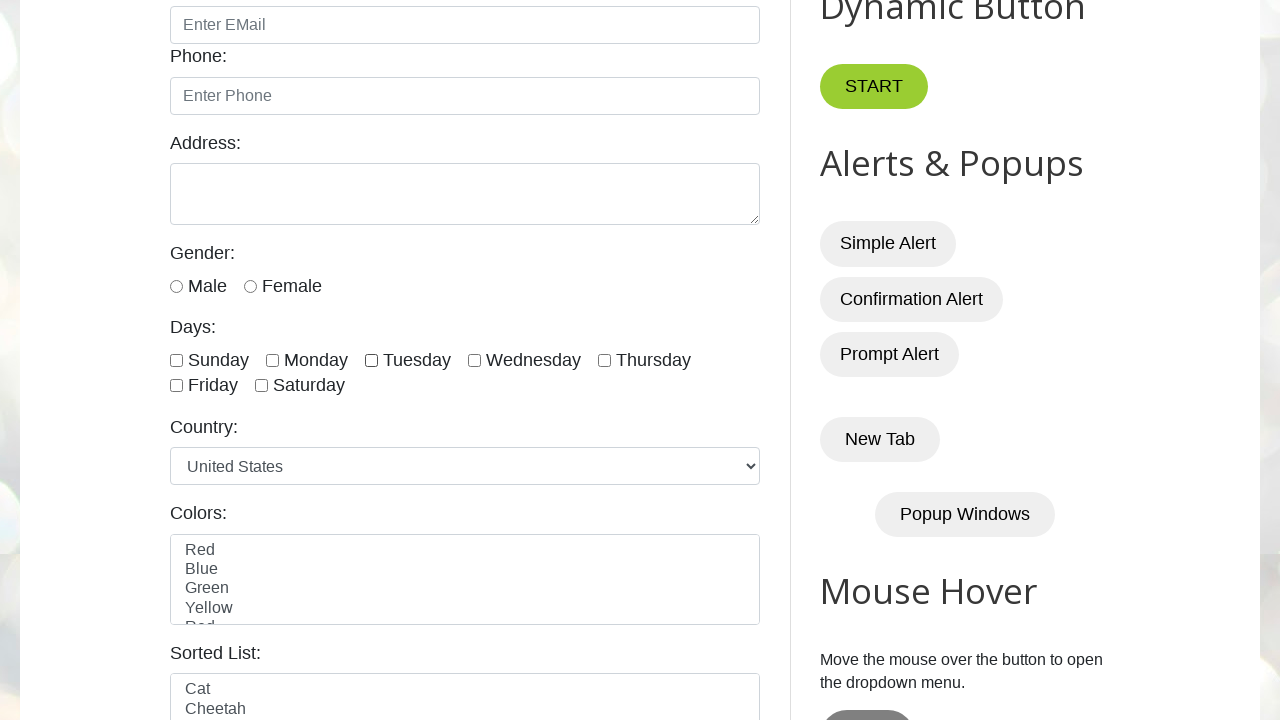

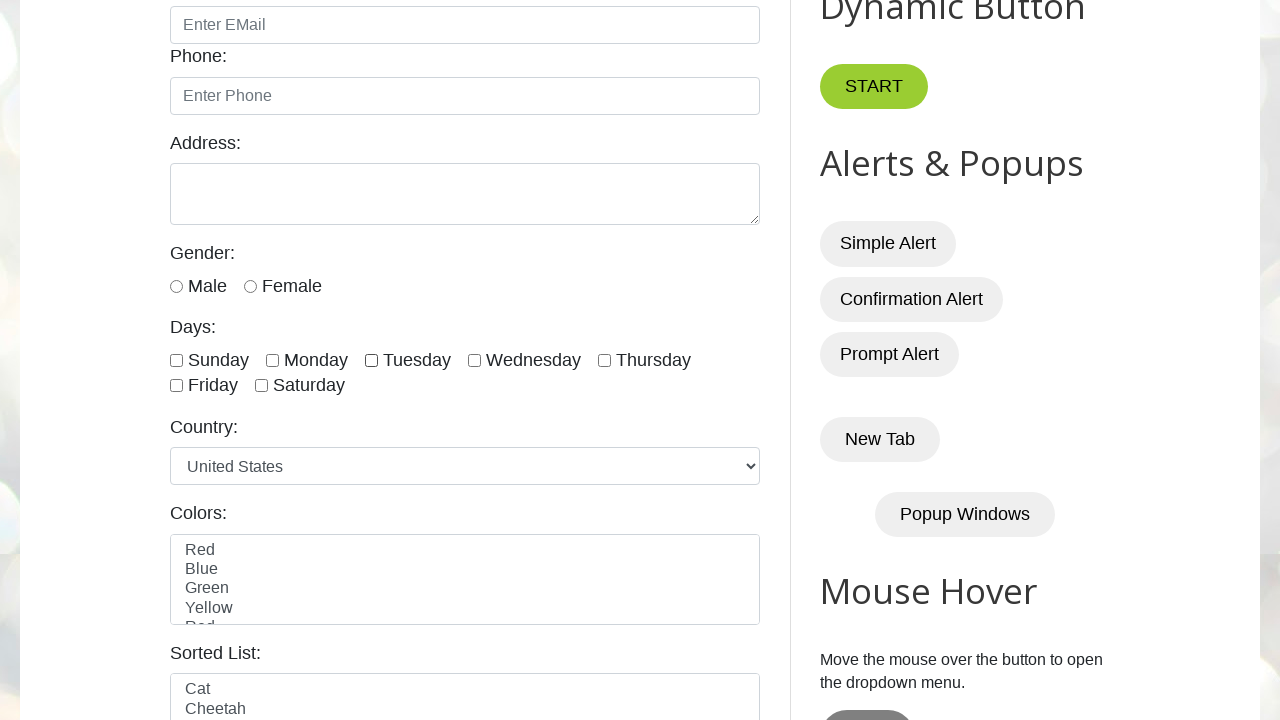